Tests scrolling the viewport by a given amount (200 pixels down) from the current position.

Starting URL: https://crossbrowsertesting.github.io/selenium_example_page.html

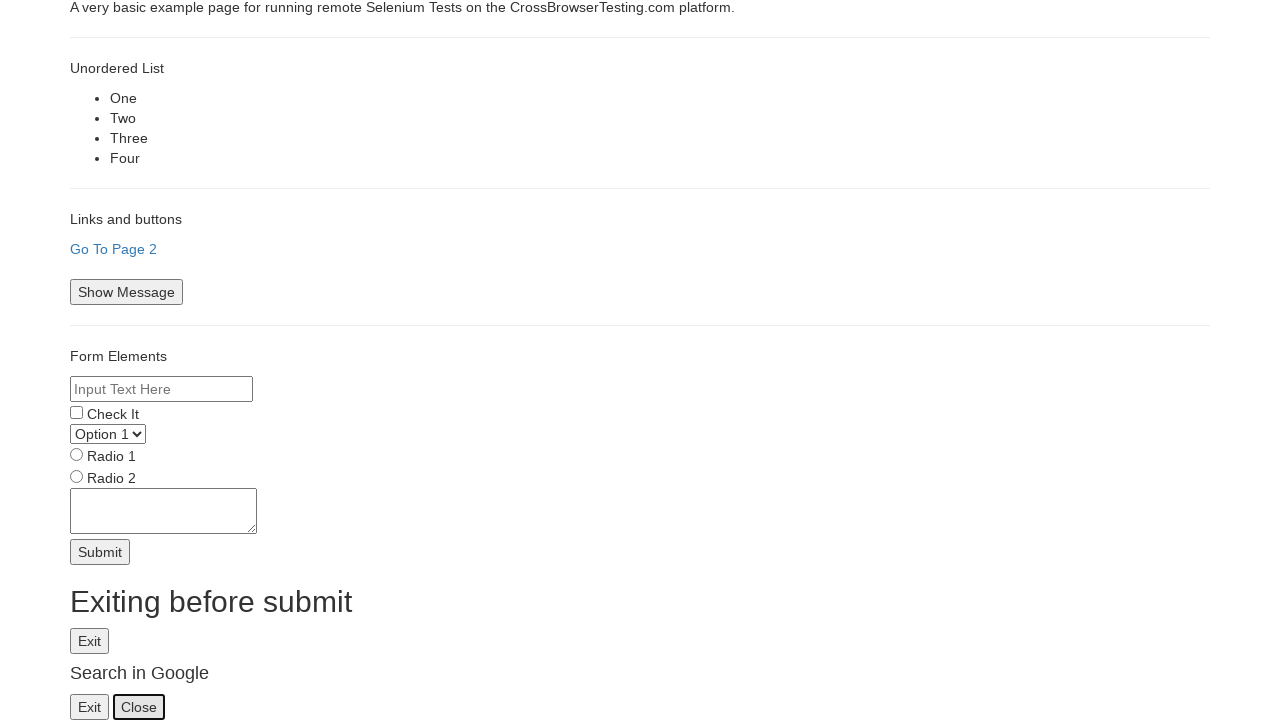

Navigated to the example page
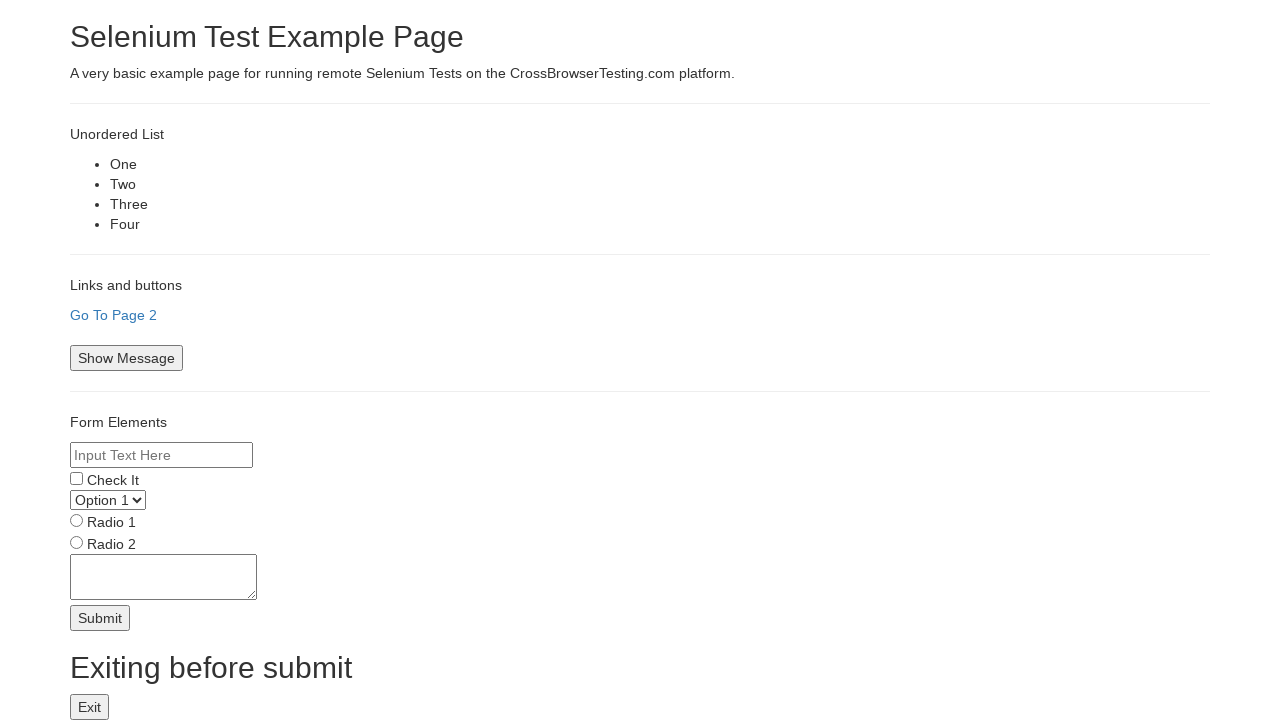

Set viewport size to 500x400 pixels
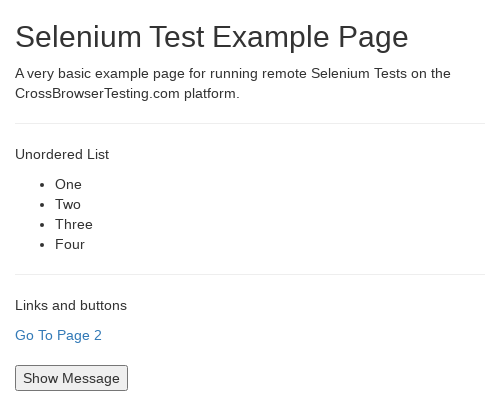

Scrolled viewport down by 200 pixels
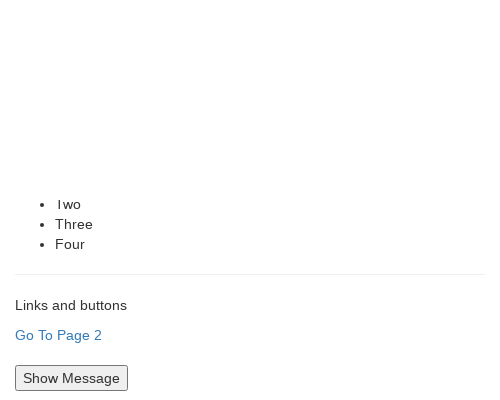

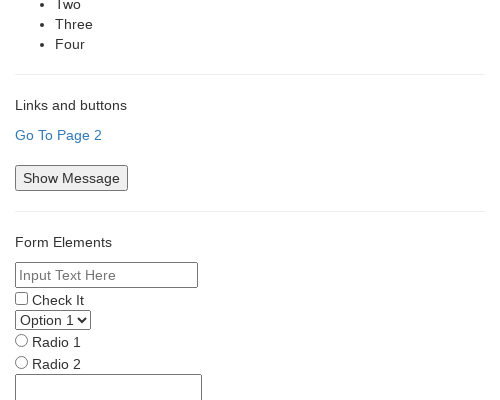